Tests scrollbar functionality by scrolling a hidden button into view on the UI Testing Playground scrollbars page

Starting URL: http://uitestingplayground.com/scrollbars

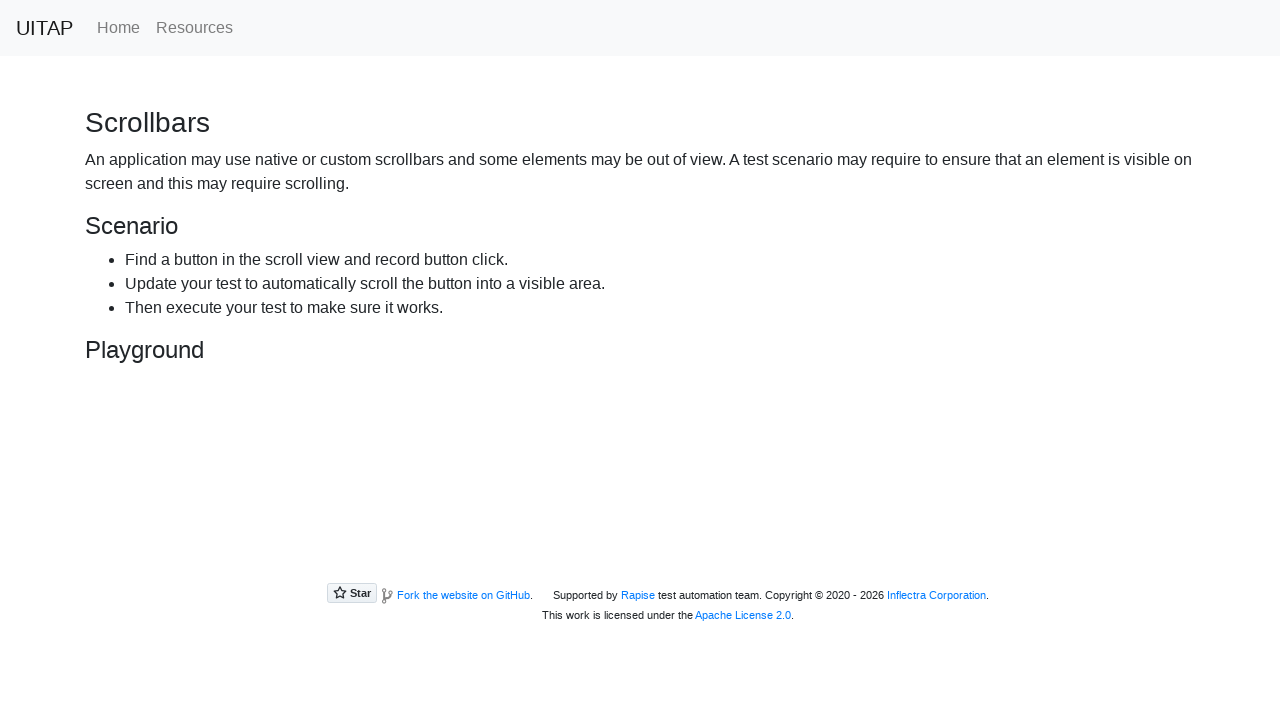

Navigated to UI Testing Playground scrollbars page
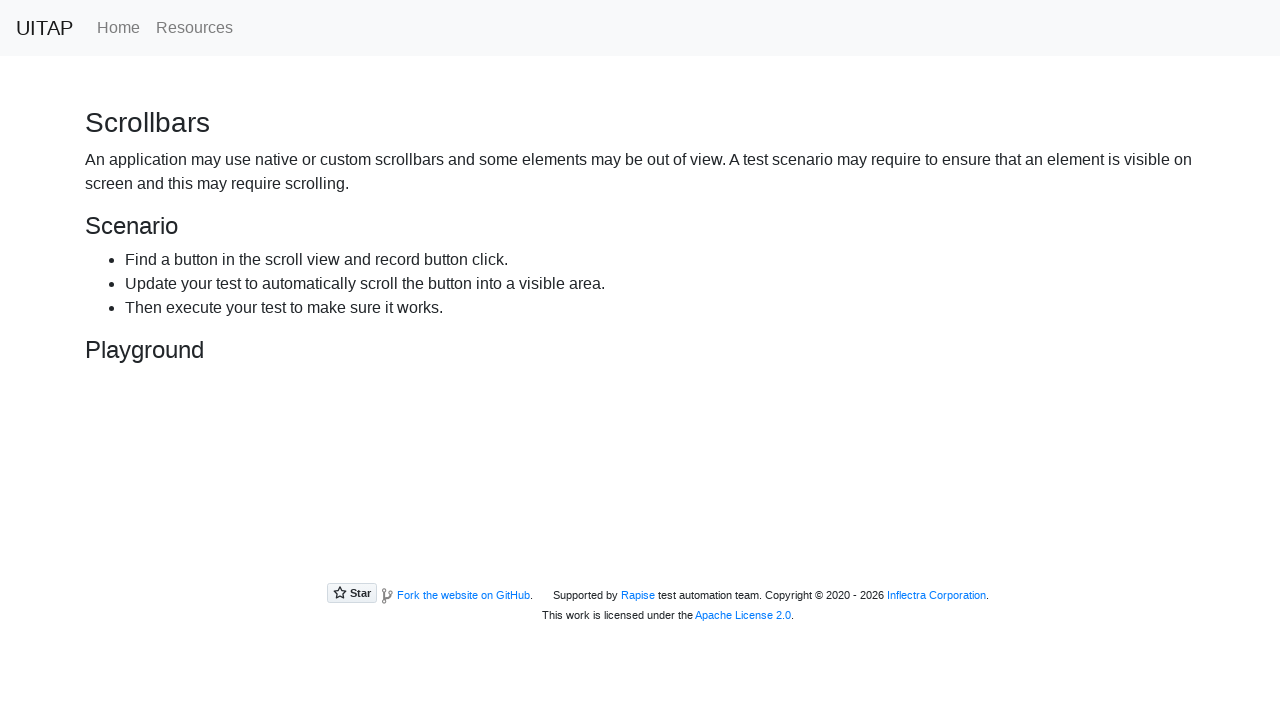

Located the hidden 'Hiding Button' element
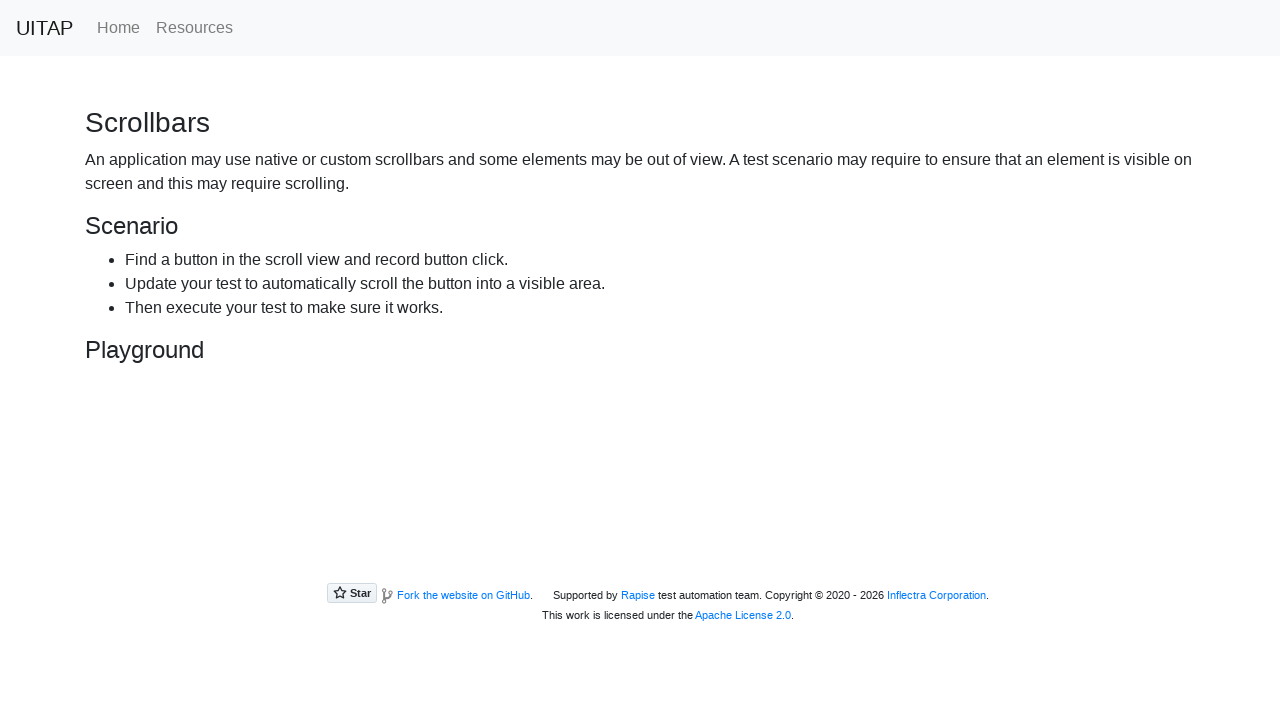

Scrolled the hidden button into view
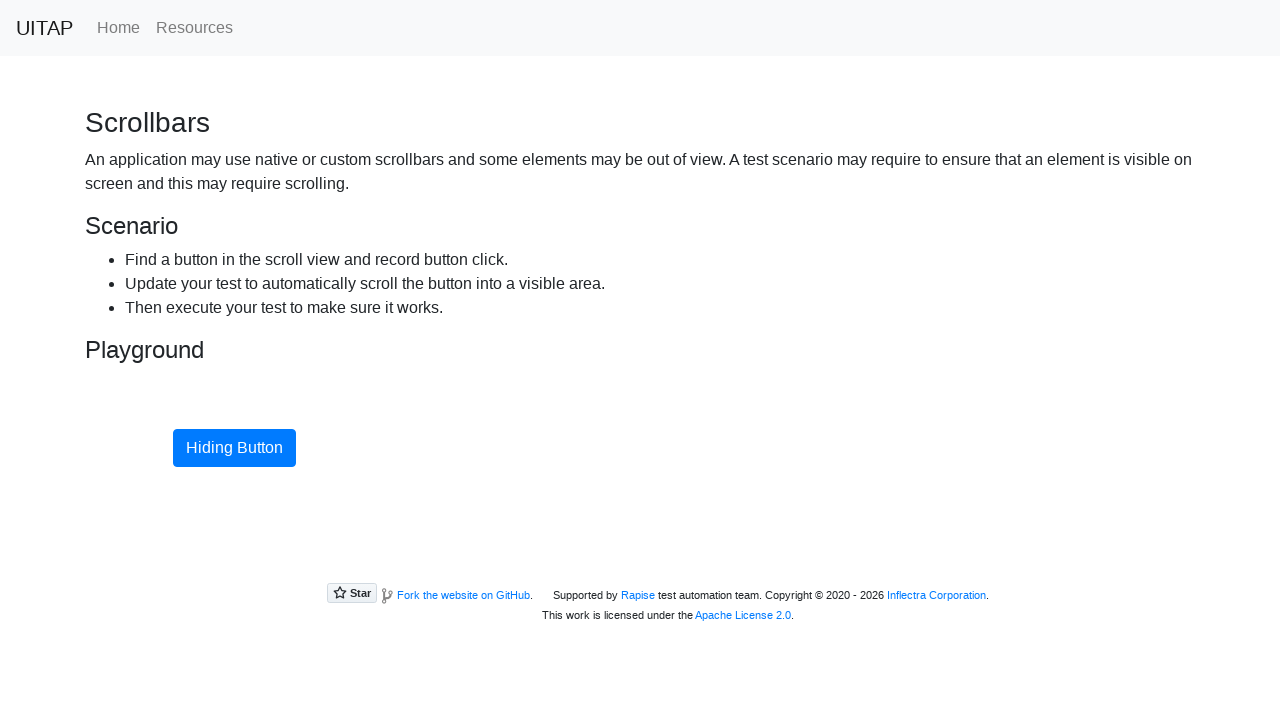

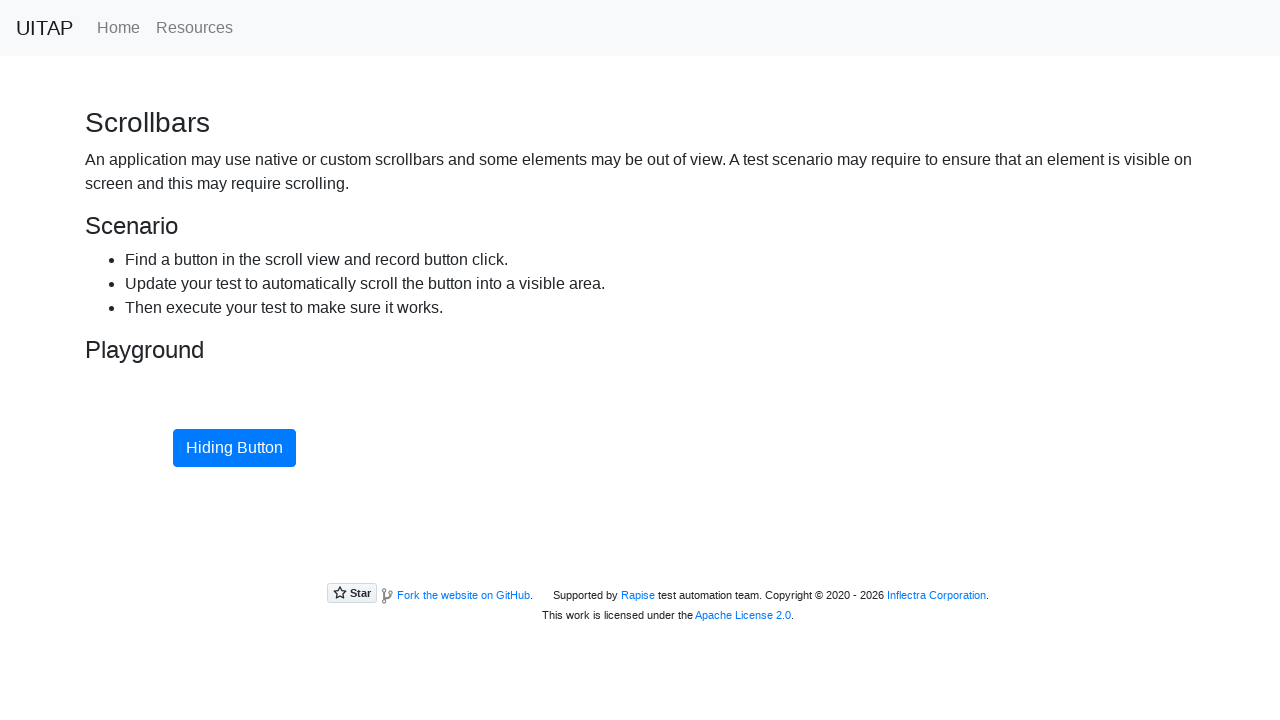